Tests the zip code input field by entering a valid zip code and verifying the registration form advances to the next step

Starting URL: https://www.sharelane.com/cgi-bin/register.py

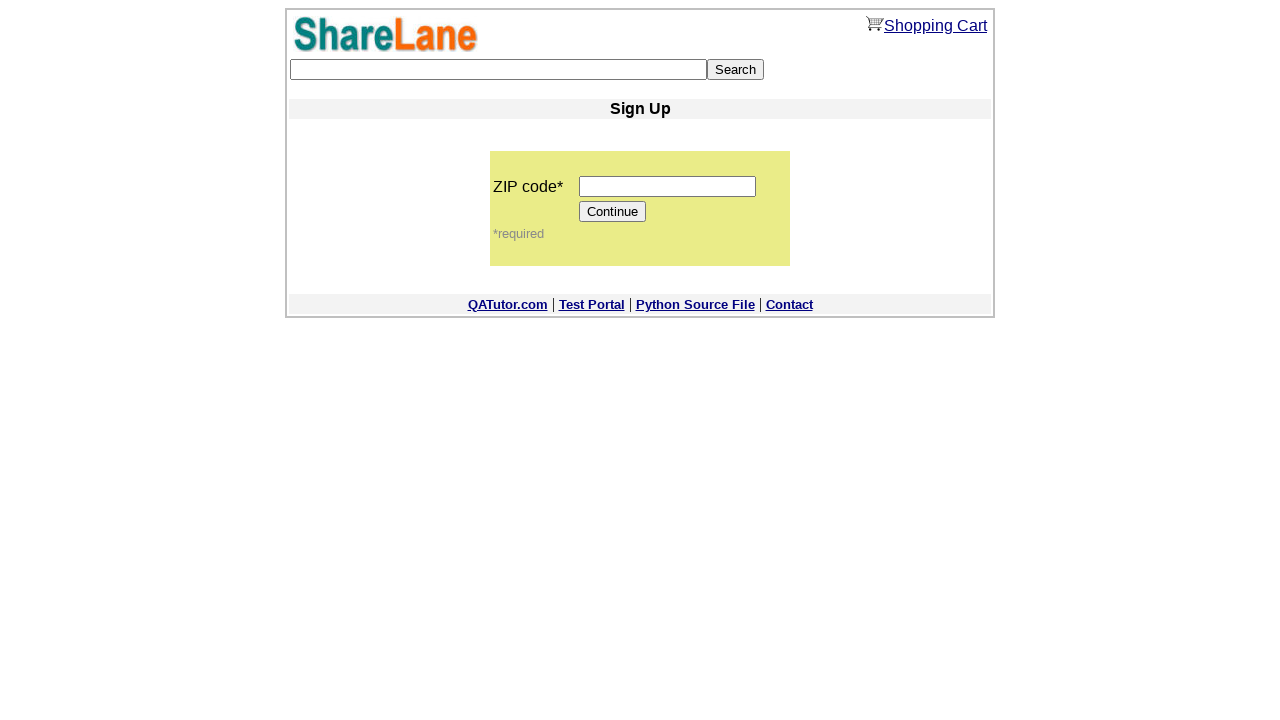

Filled zip code input field with '12345' on input[name='zip_code']
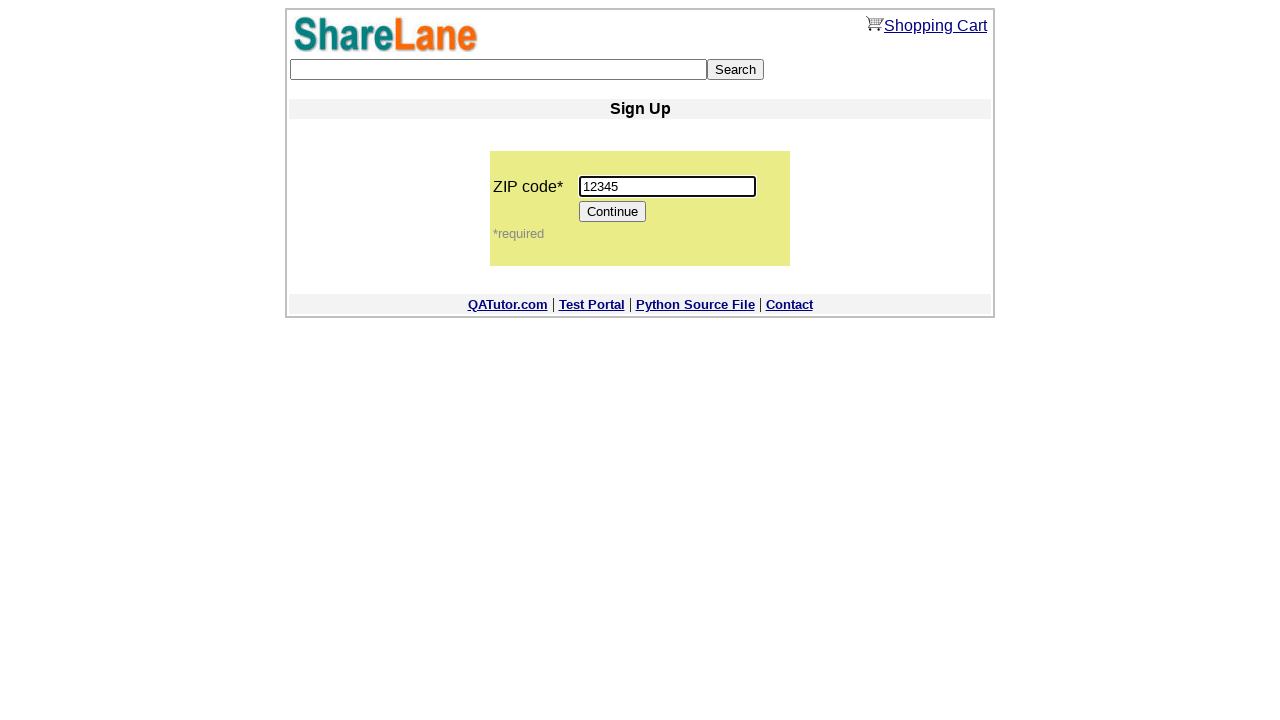

Pressed Enter to submit zip code on input[name='zip_code']
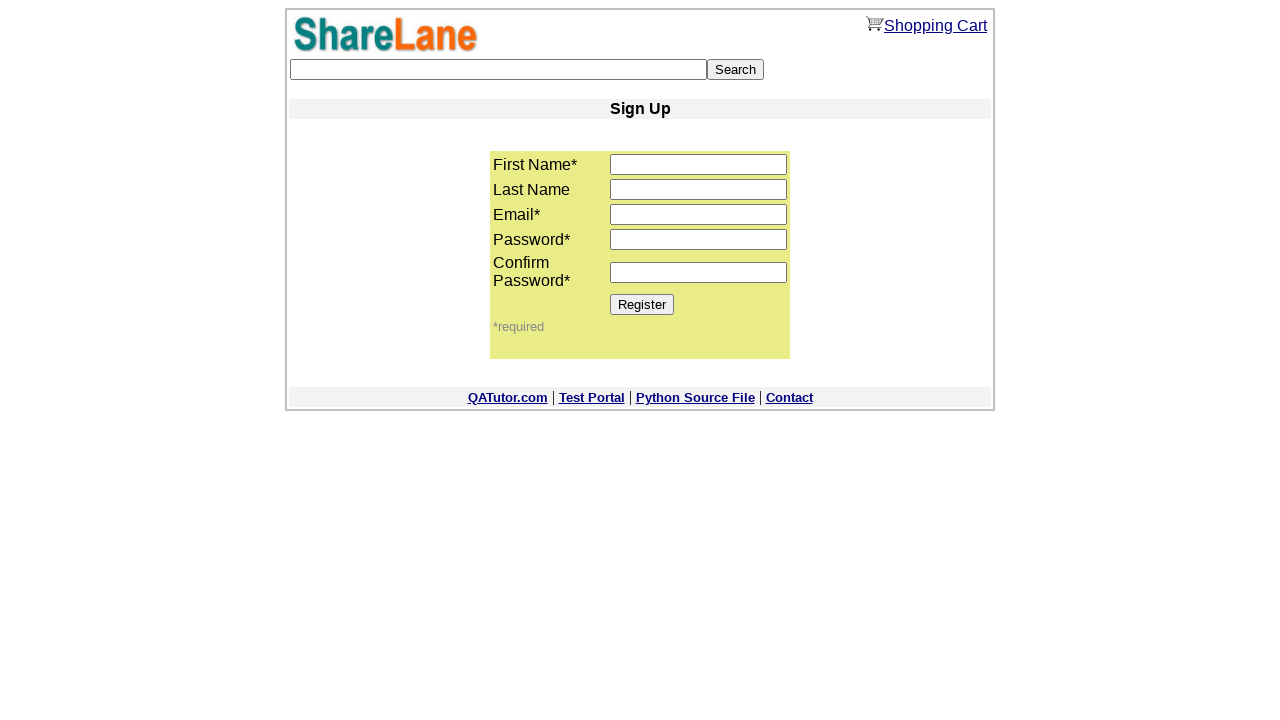

Registration button appeared - form advanced to next step
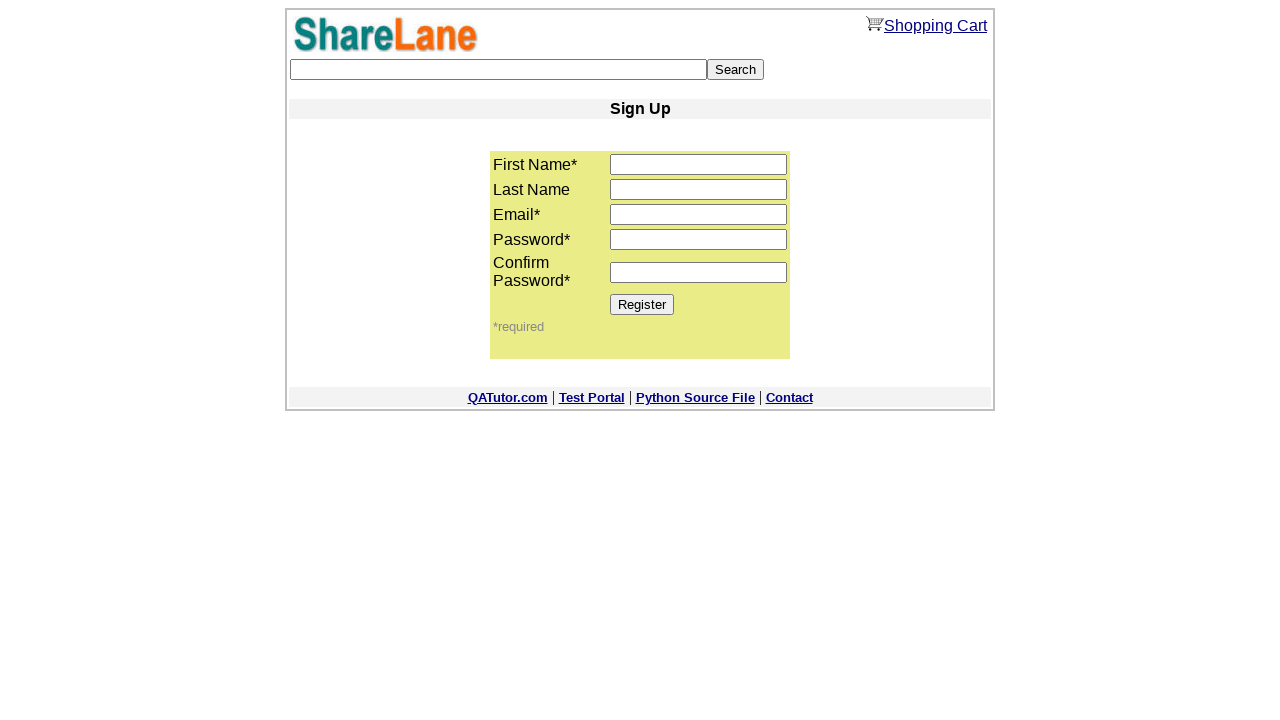

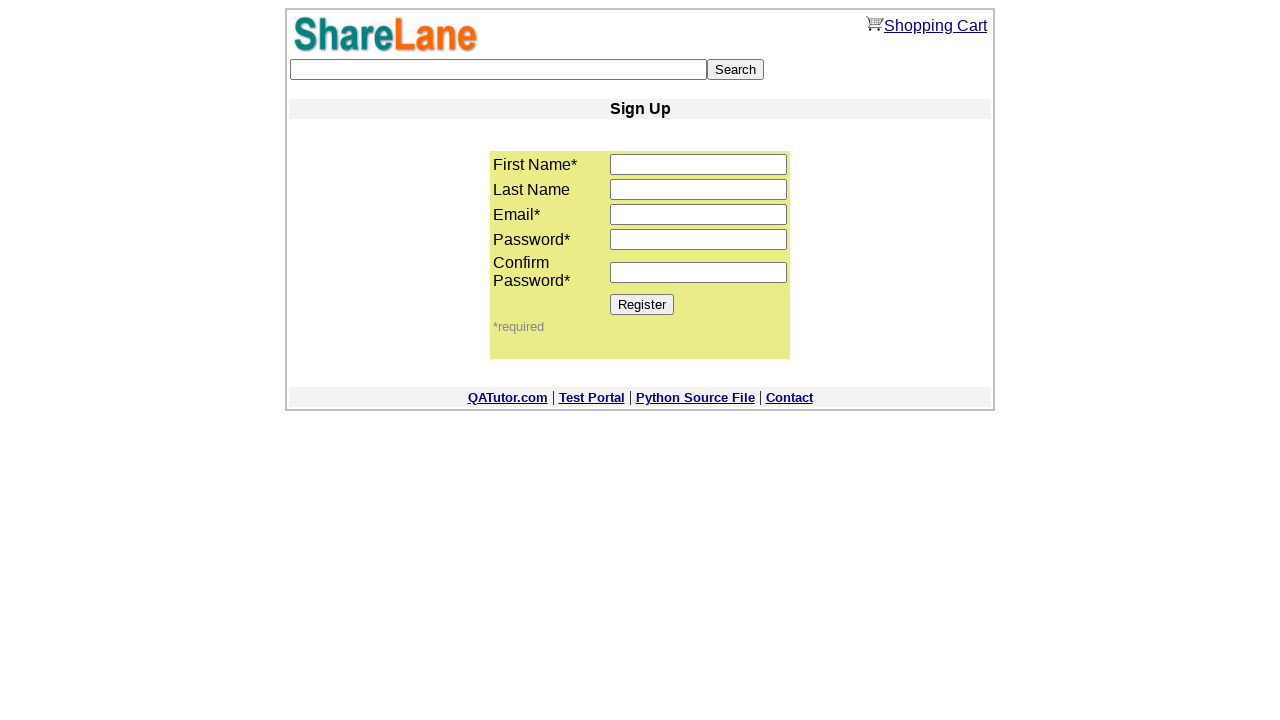